Tests navigation on ToolsQA website by clicking on the tutorial menu item in the navbar

Starting URL: https://www.toolsqa.com/

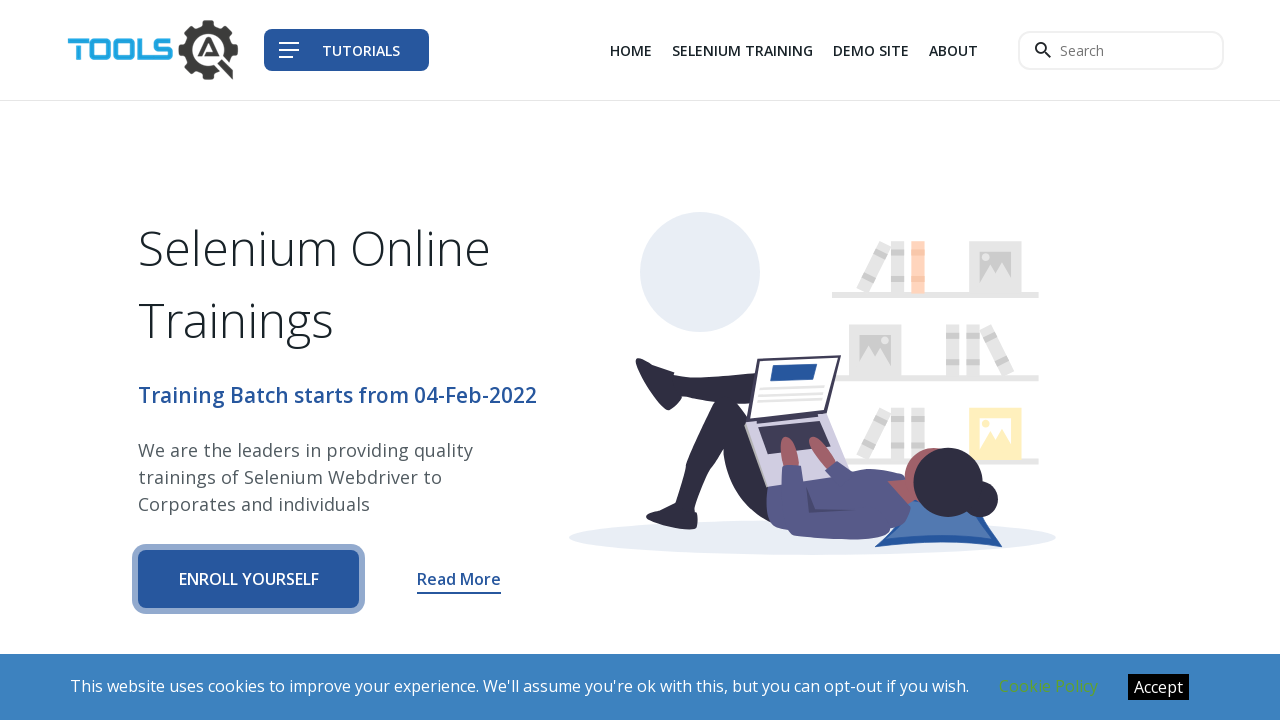

Waited for page to load (domcontentloaded)
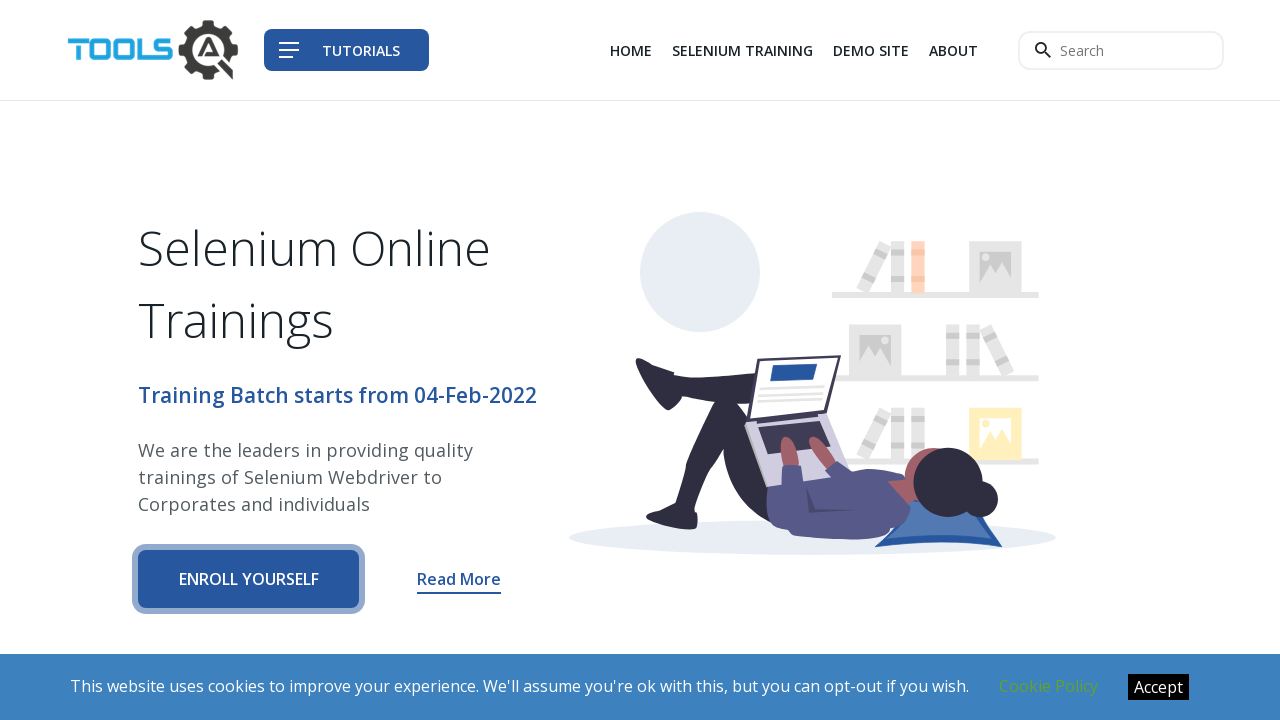

Clicked on the tutorial menu item in the navbar at (361, 50) on .navbar__tutorial-menu--text
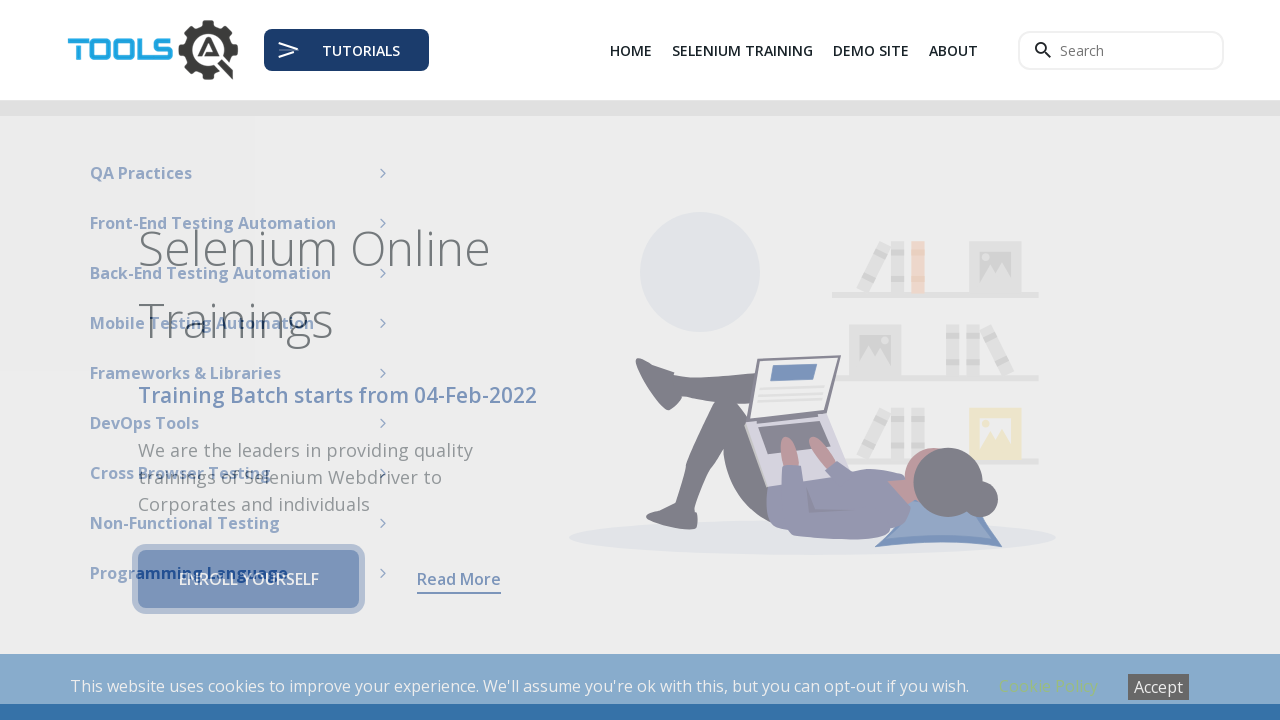

Waited for menu to respond (1000ms)
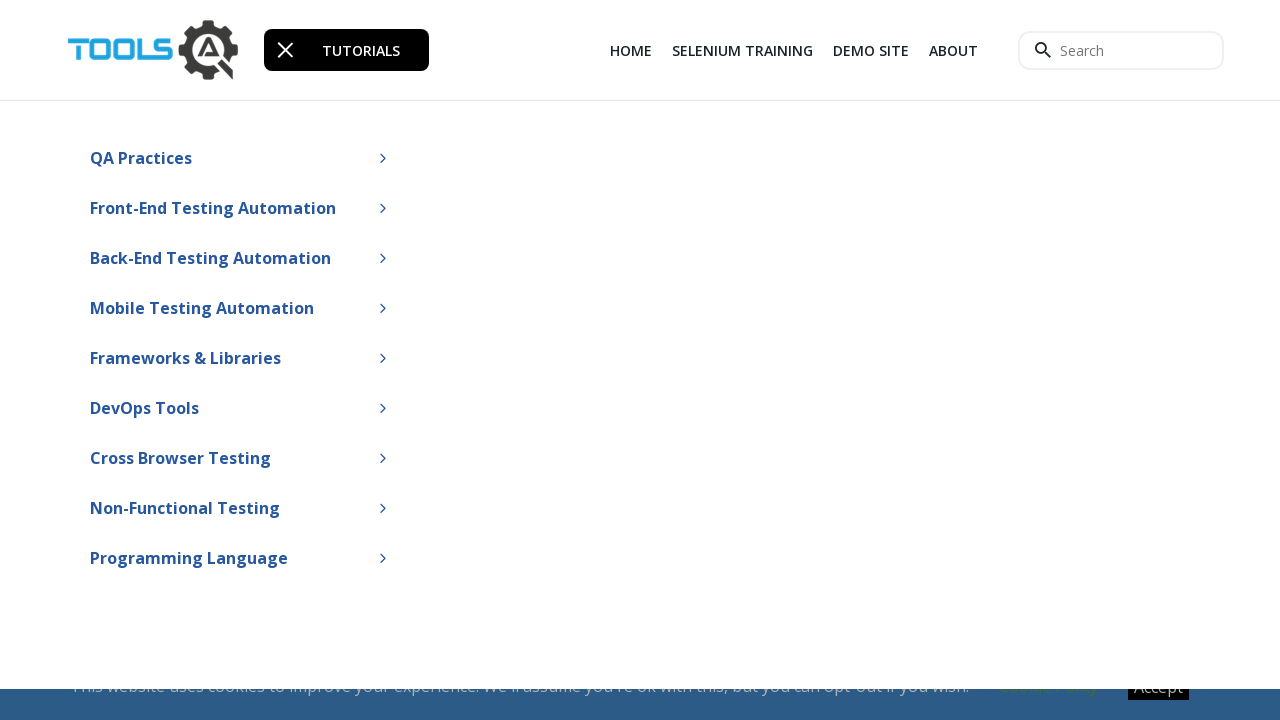

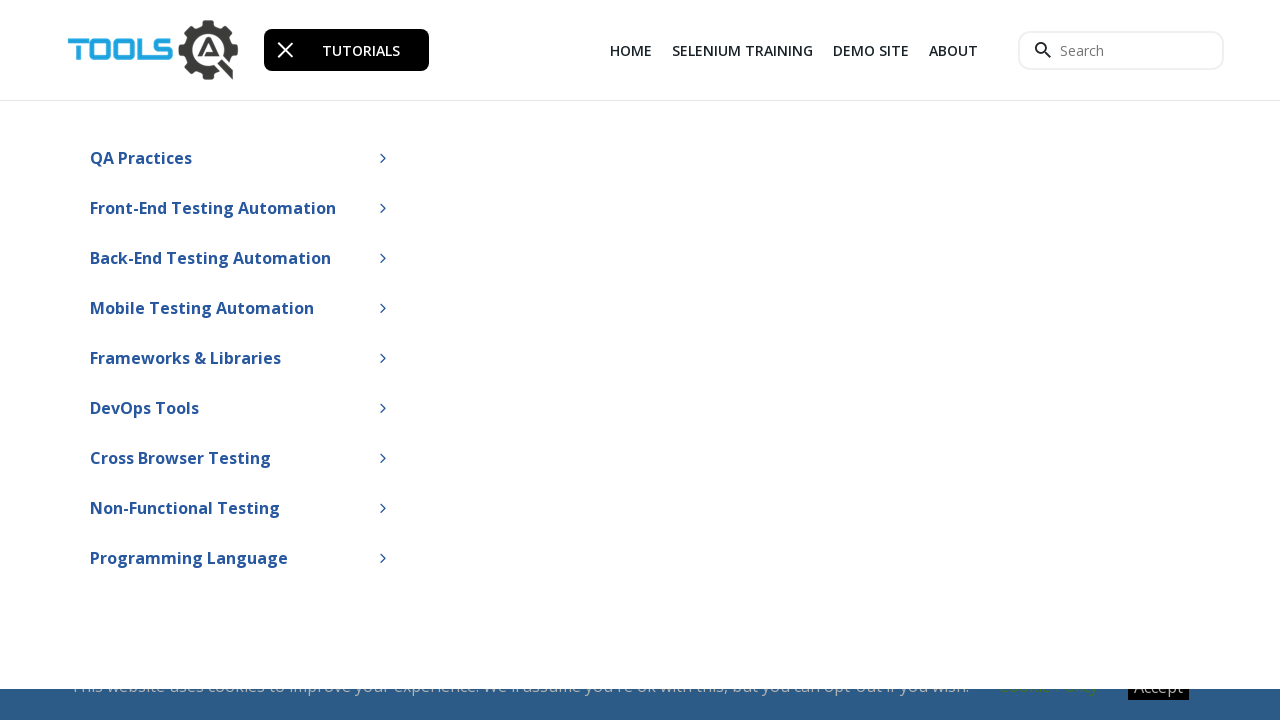